Tests that new todo items are appended to the bottom of the list by adding 3 items

Starting URL: https://demo.playwright.dev/todomvc

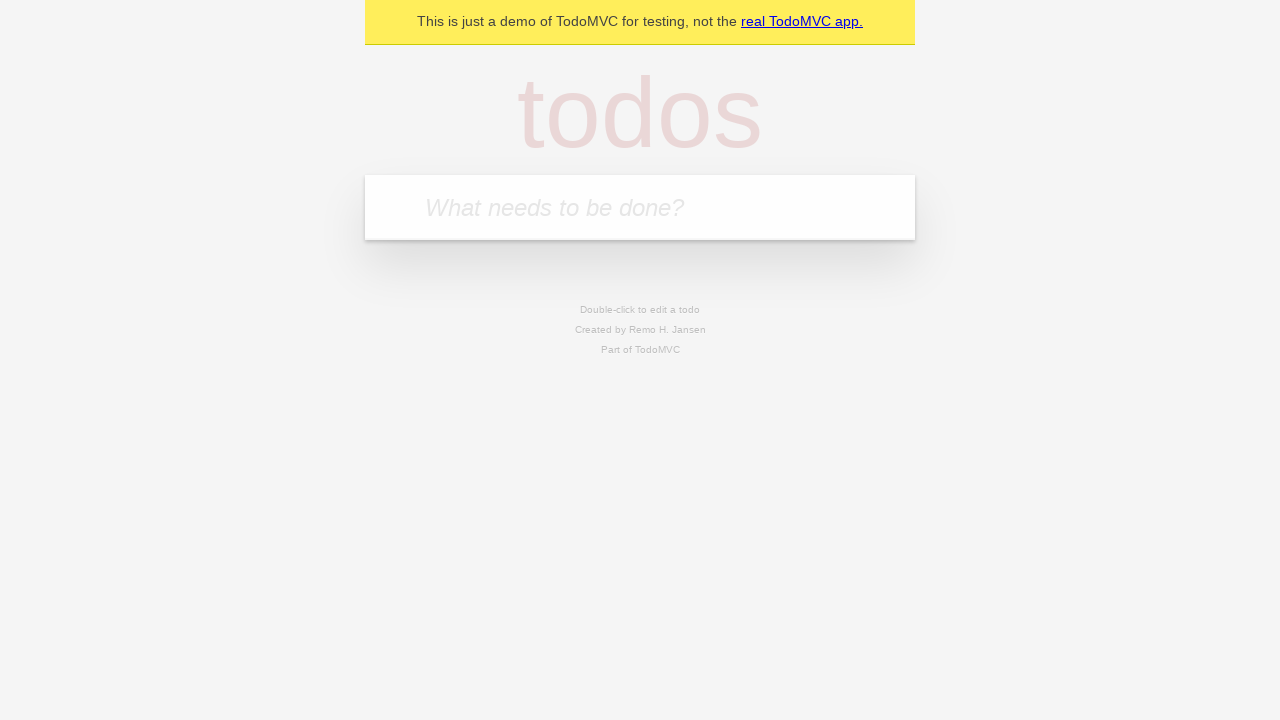

Filled todo input with 'buy some cheese' on internal:attr=[placeholder="What needs to be done?"i]
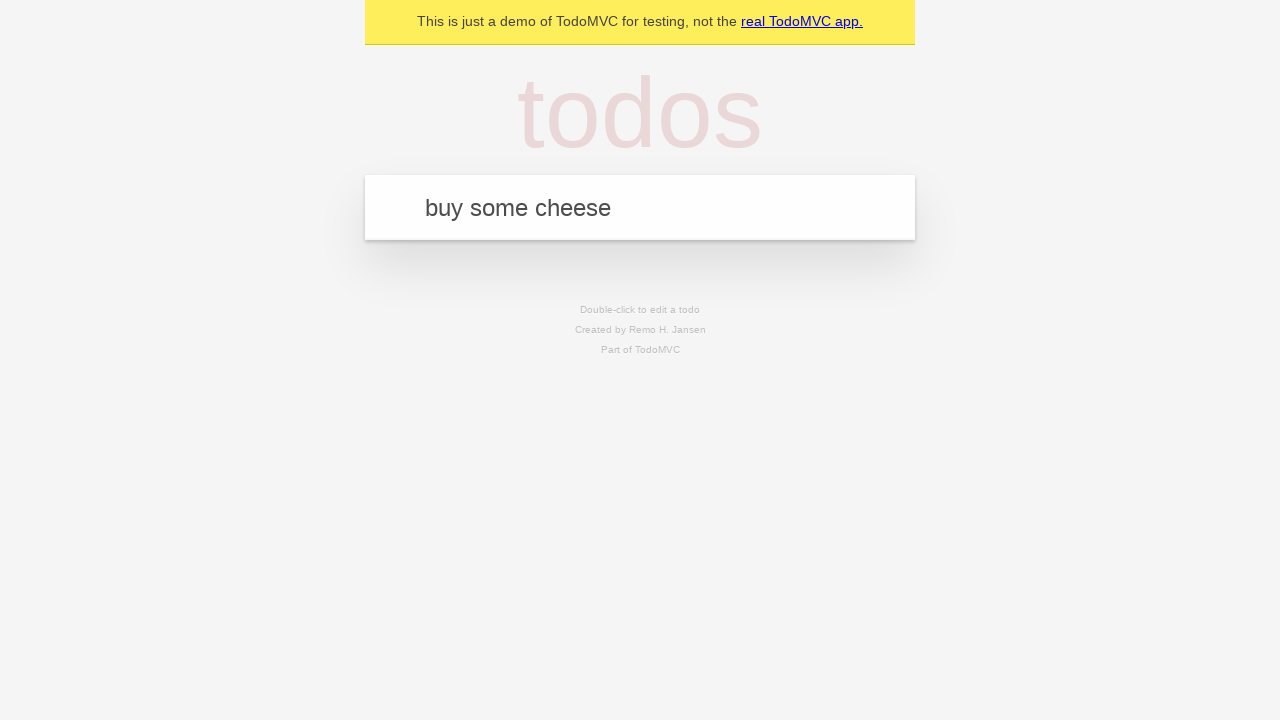

Pressed Enter to add first todo item on internal:attr=[placeholder="What needs to be done?"i]
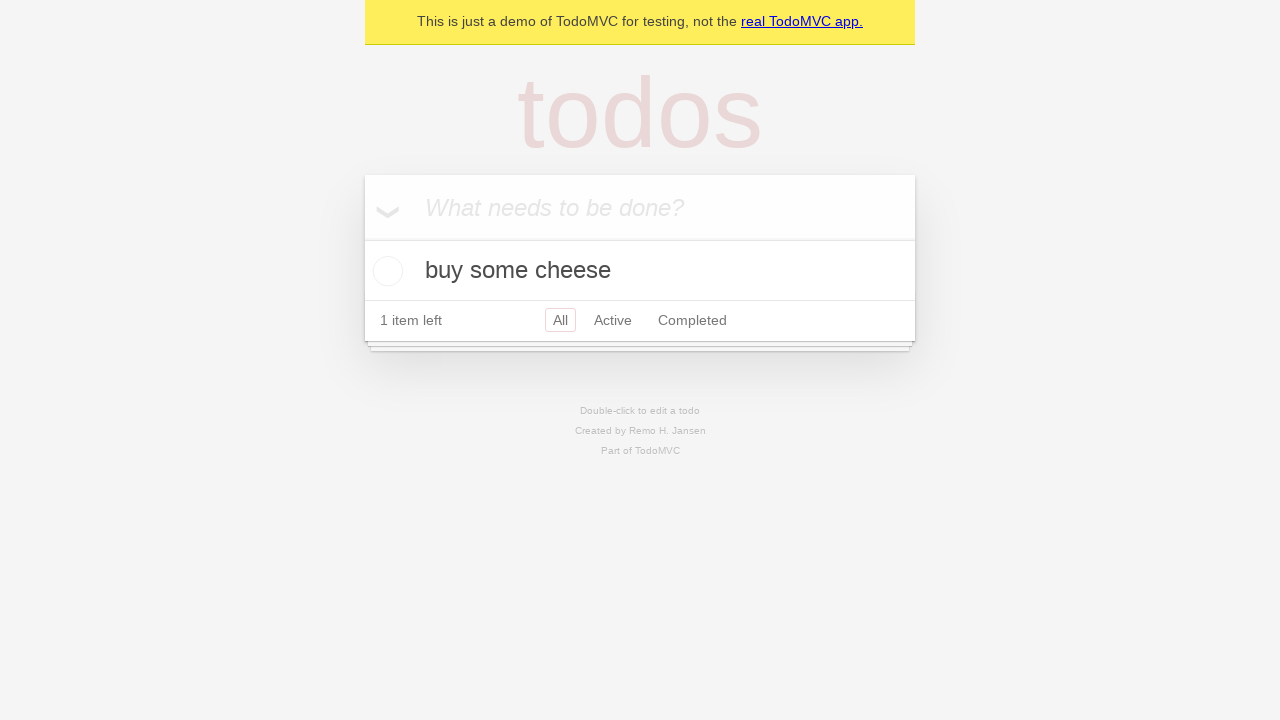

Filled todo input with 'feed the cat' on internal:attr=[placeholder="What needs to be done?"i]
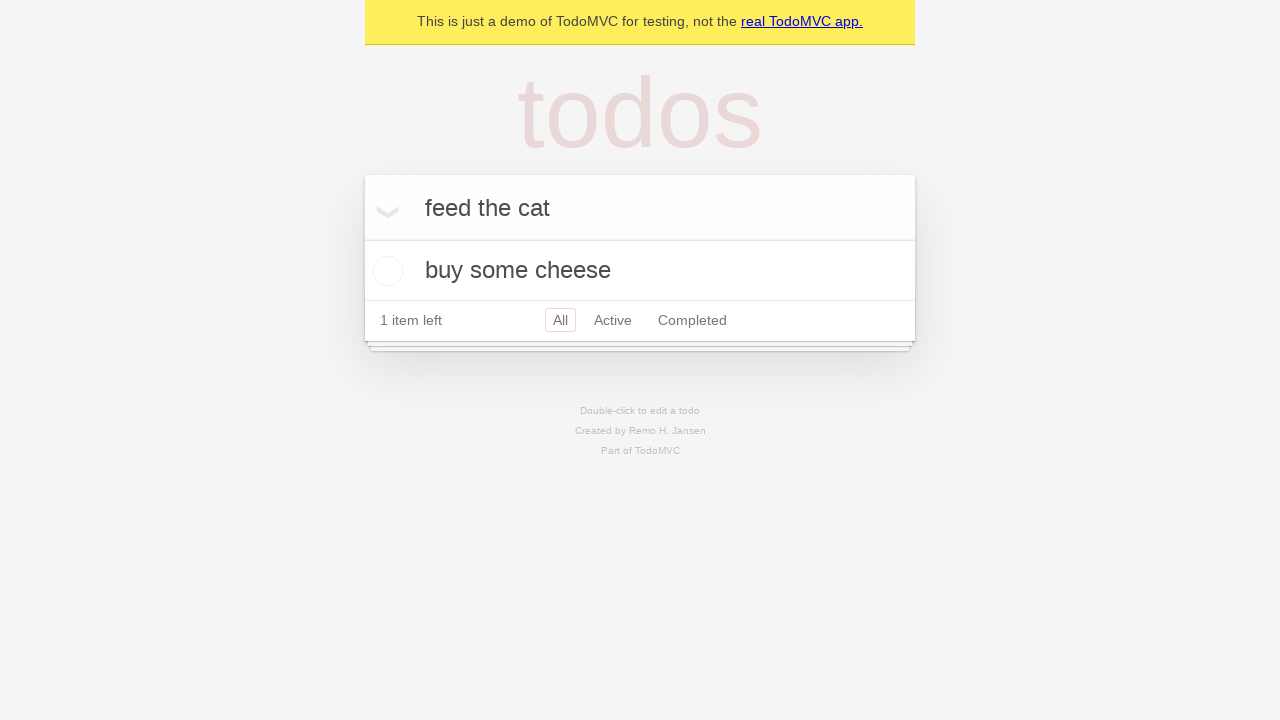

Pressed Enter to add second todo item on internal:attr=[placeholder="What needs to be done?"i]
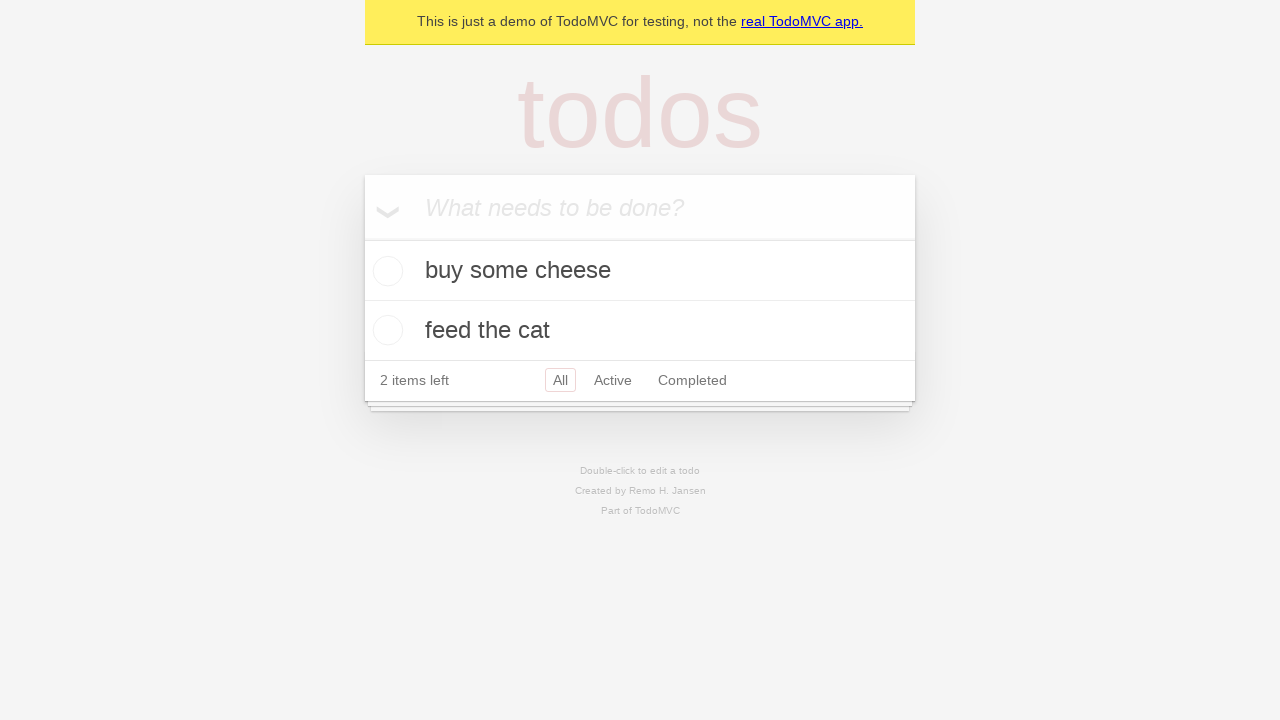

Filled todo input with 'book a doctors appointment' on internal:attr=[placeholder="What needs to be done?"i]
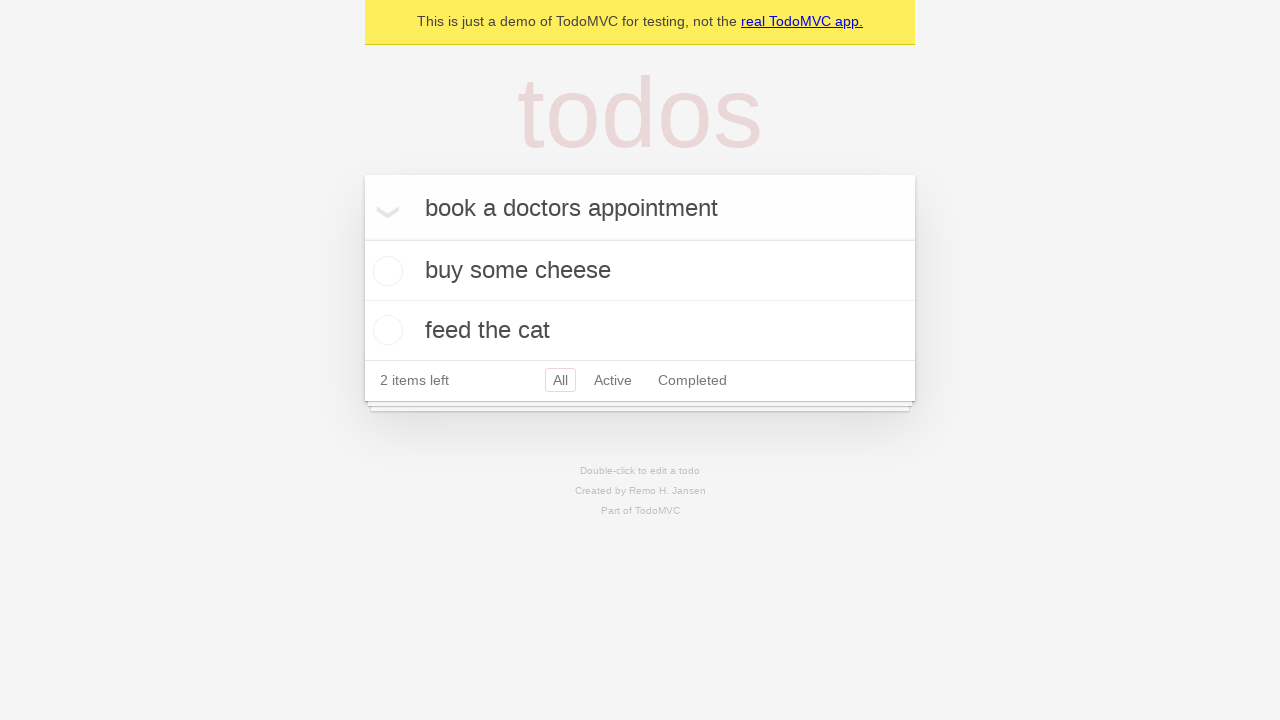

Pressed Enter to add third todo item on internal:attr=[placeholder="What needs to be done?"i]
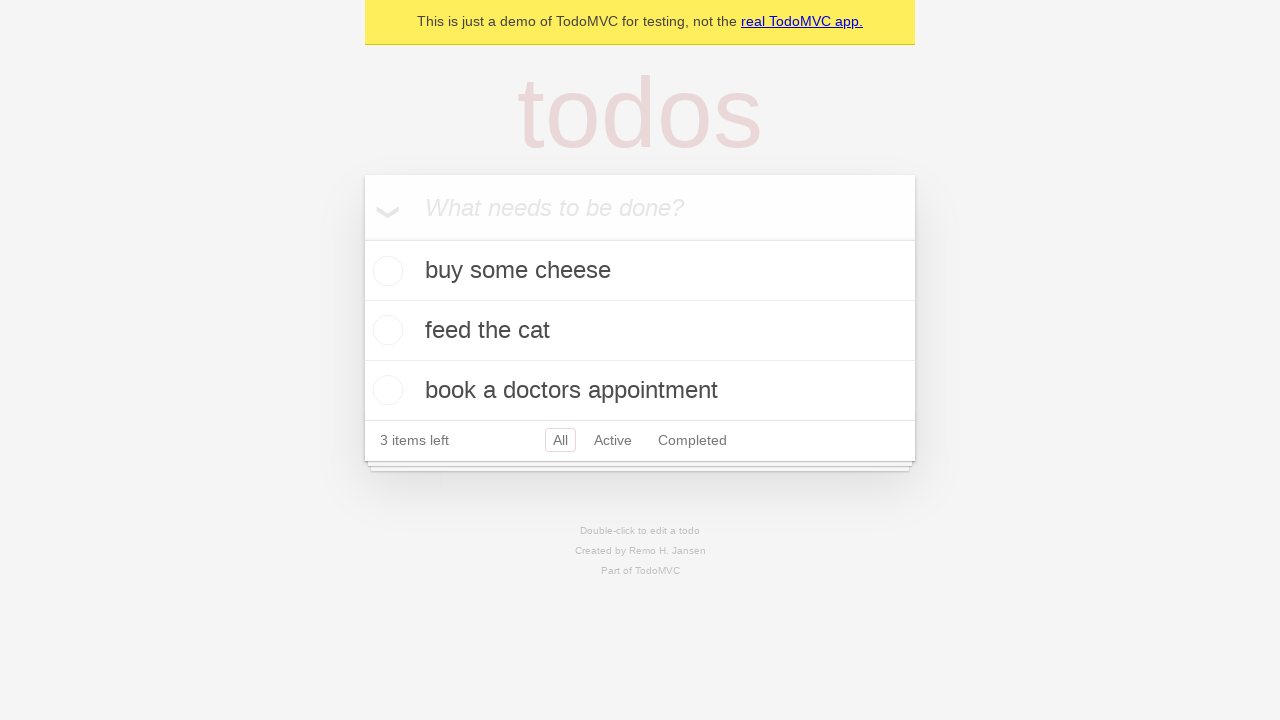

Verified todo count element is visible
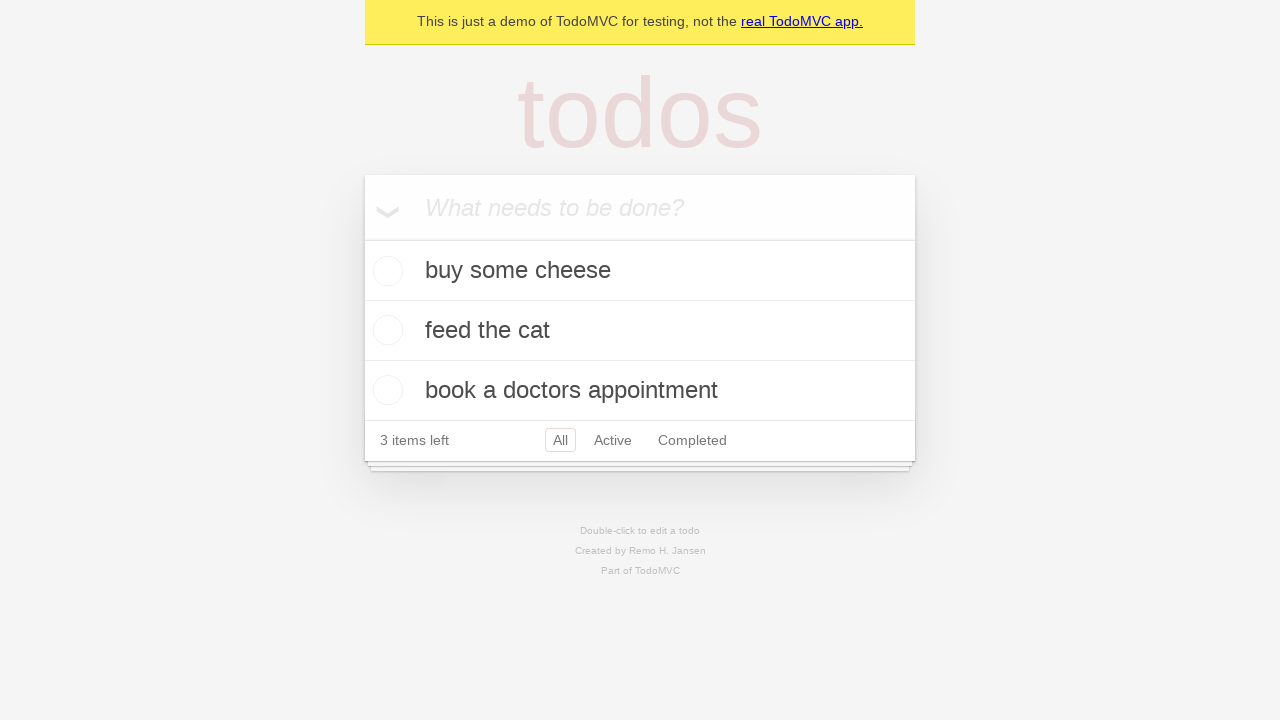

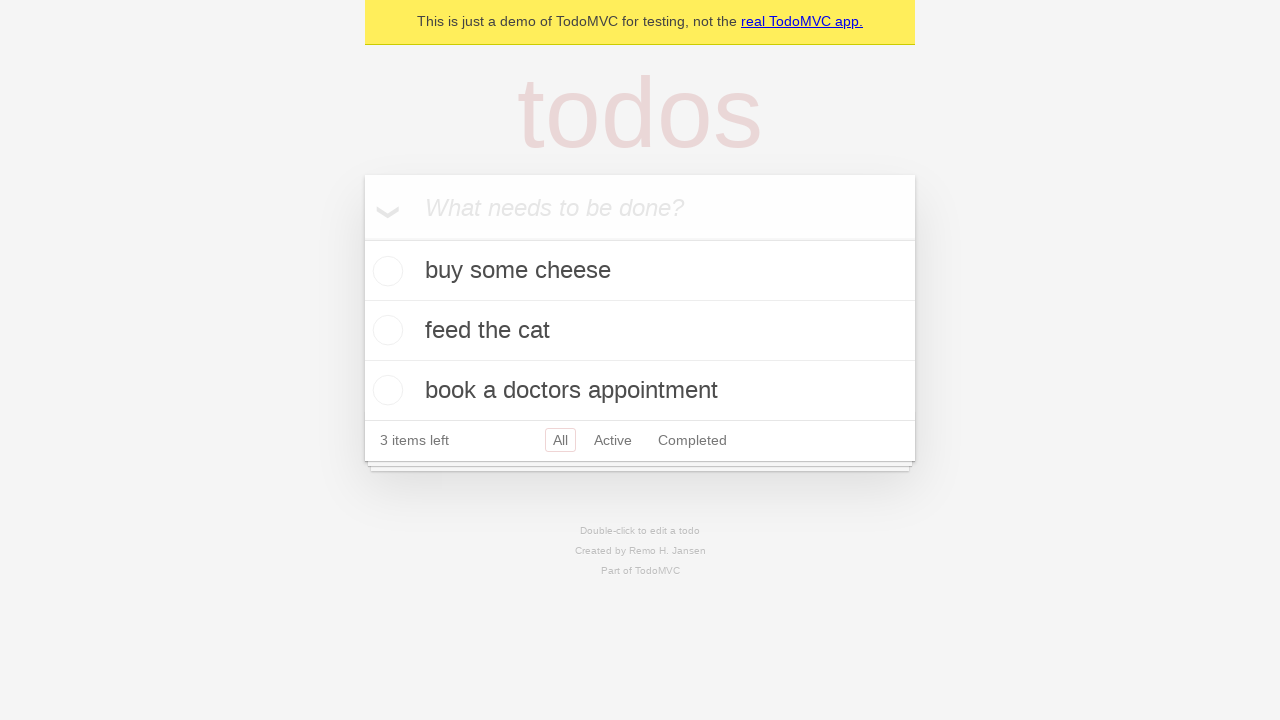